Tests that clicking the "GET STARTED" link navigates to the documentation intro page

Starting URL: https://playwright.dev/python/

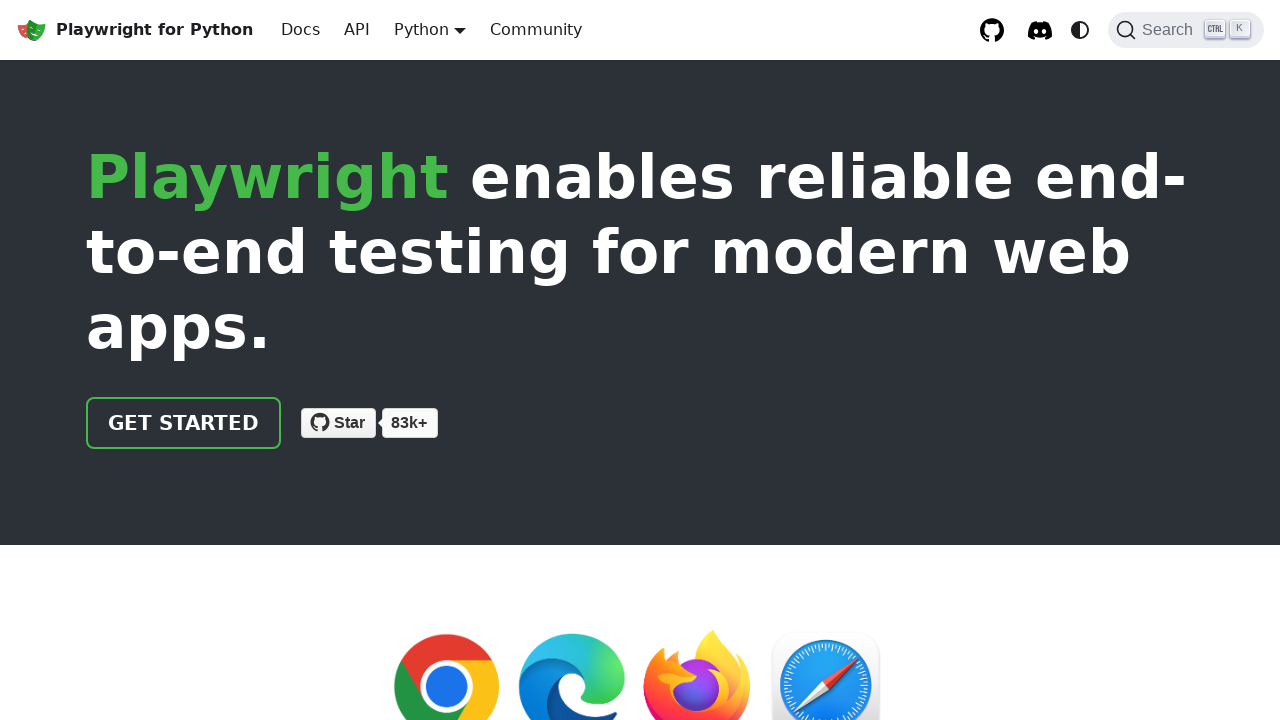

Located GET STARTED link
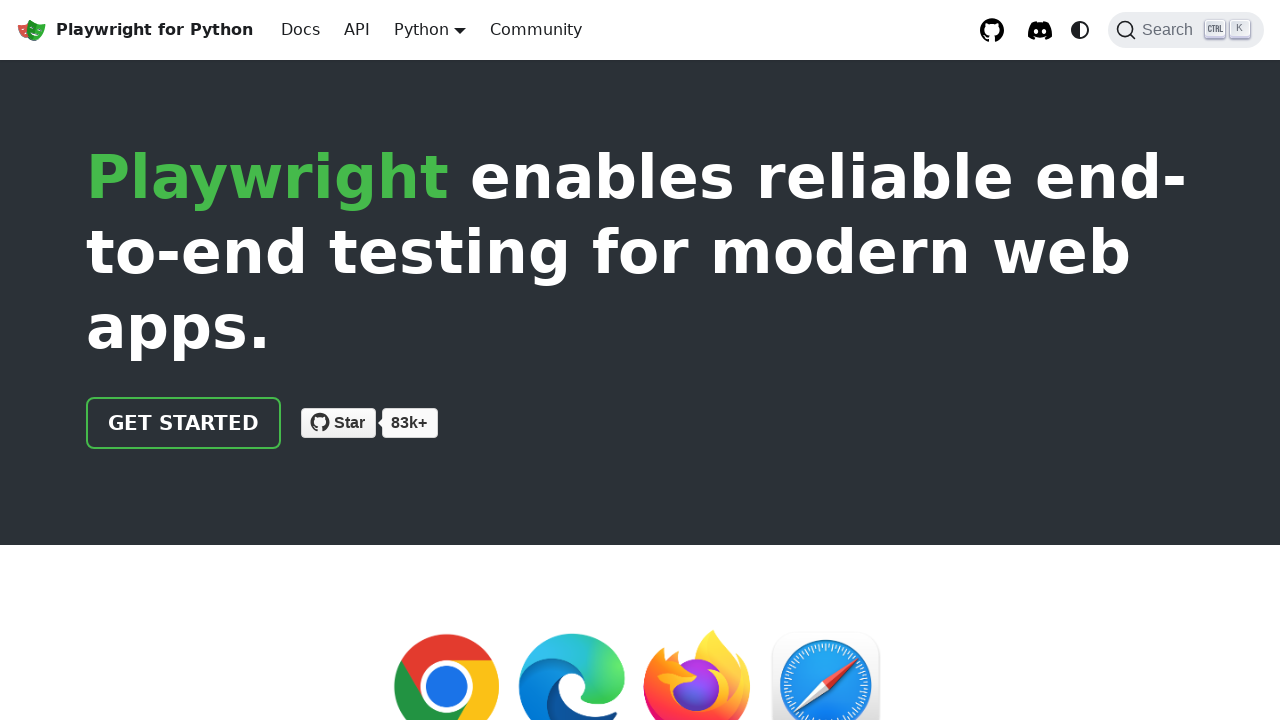

Clicked GET STARTED link at (184, 423) on internal:role=link[name="GET STARTED"i]
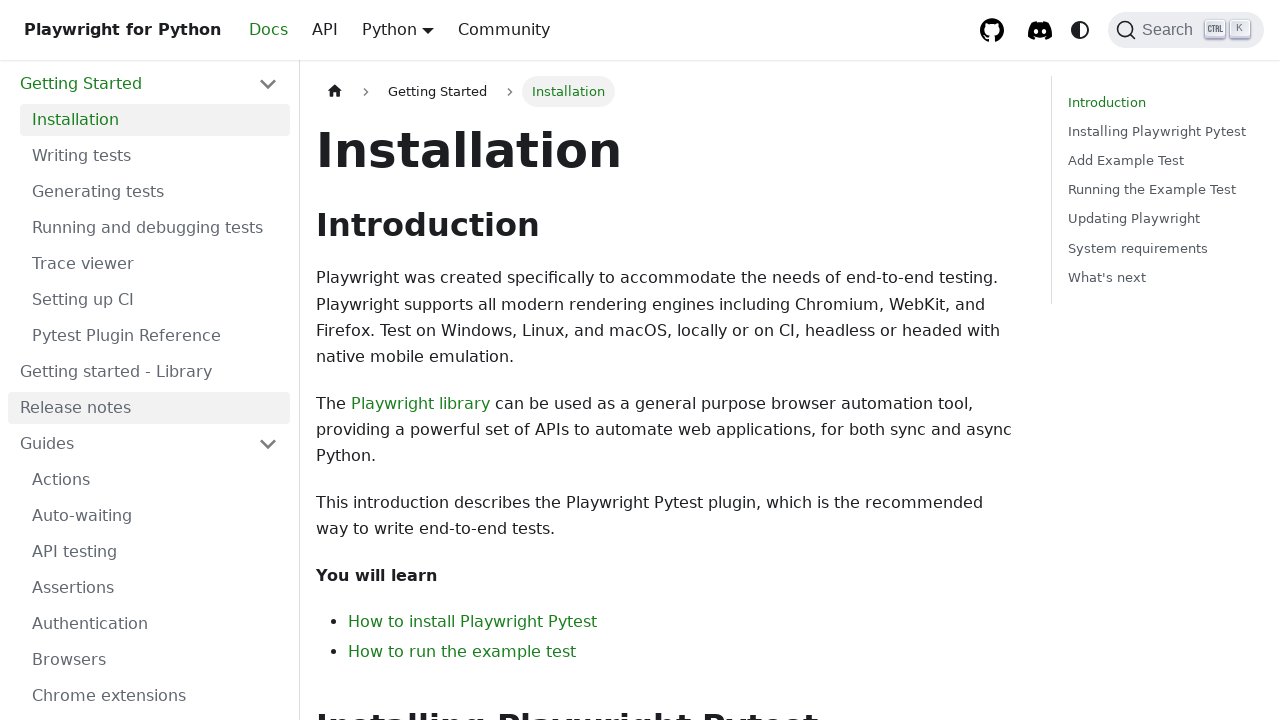

Navigated to documentation intro page at https://playwright.dev/python/docs/intro
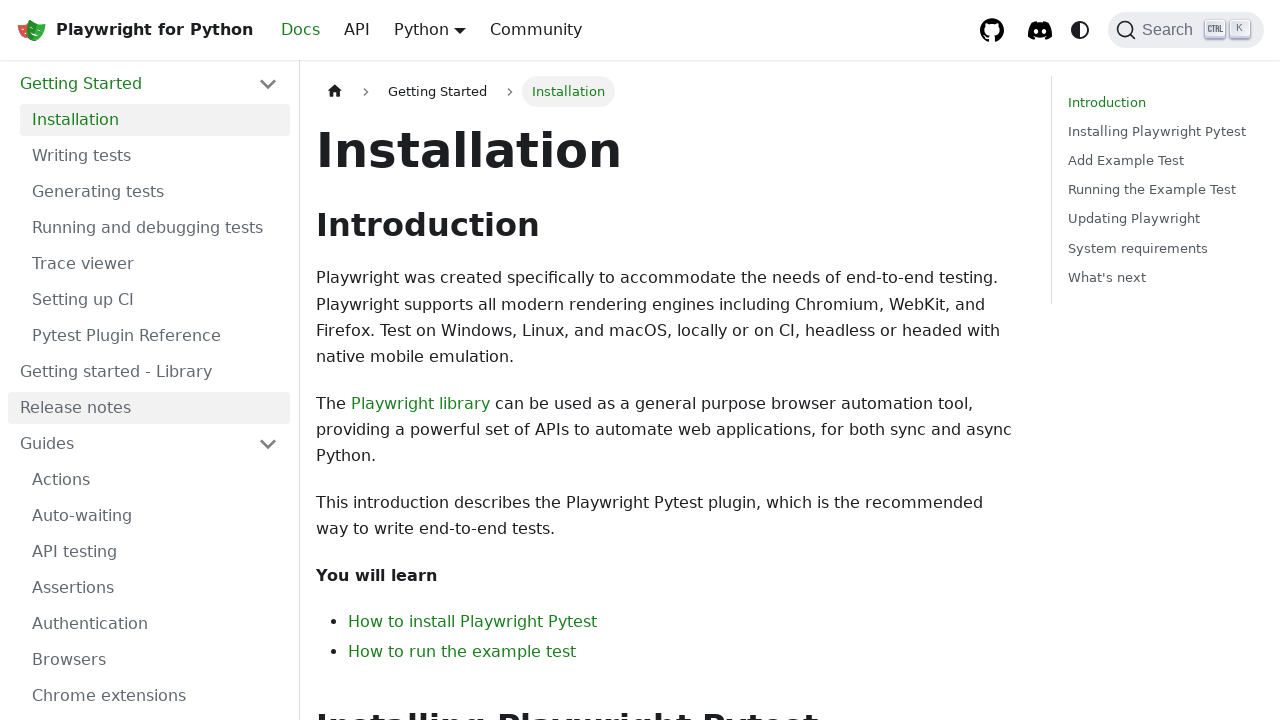

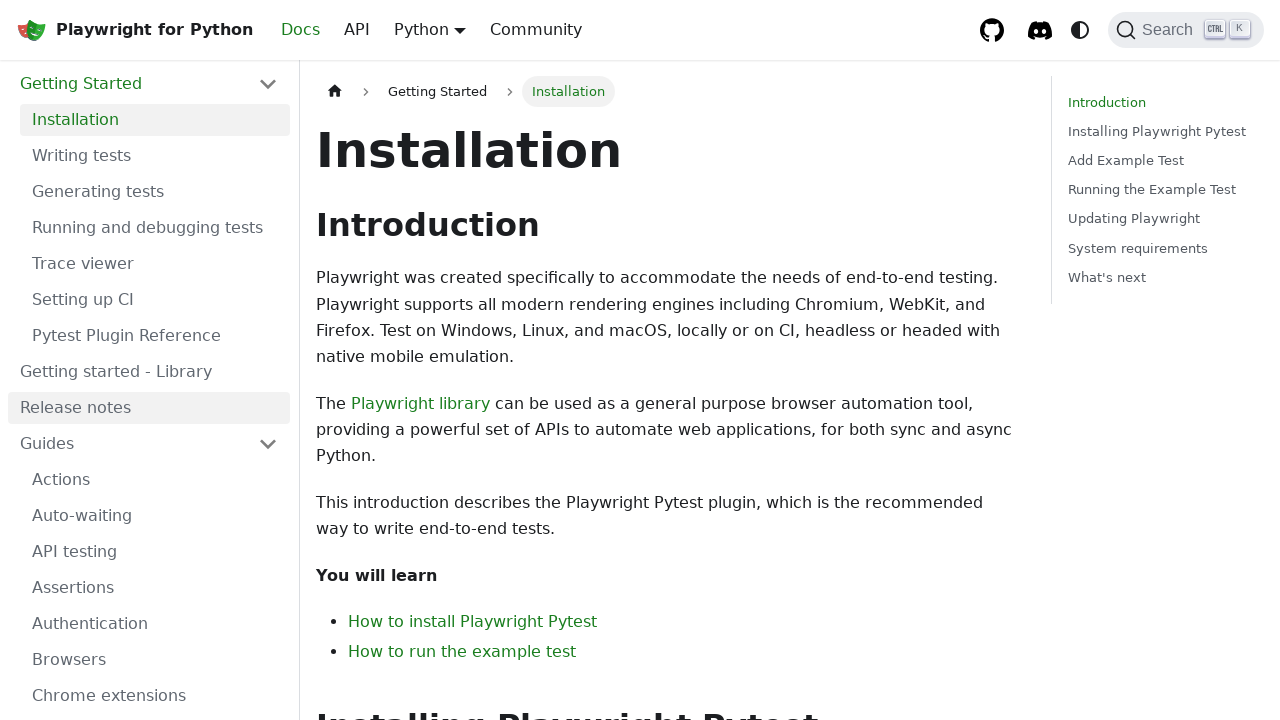